Navigates to DollarDays website and clicks on the hamburger menu button to open the navigation menu

Starting URL: https://www.dollardays.com/

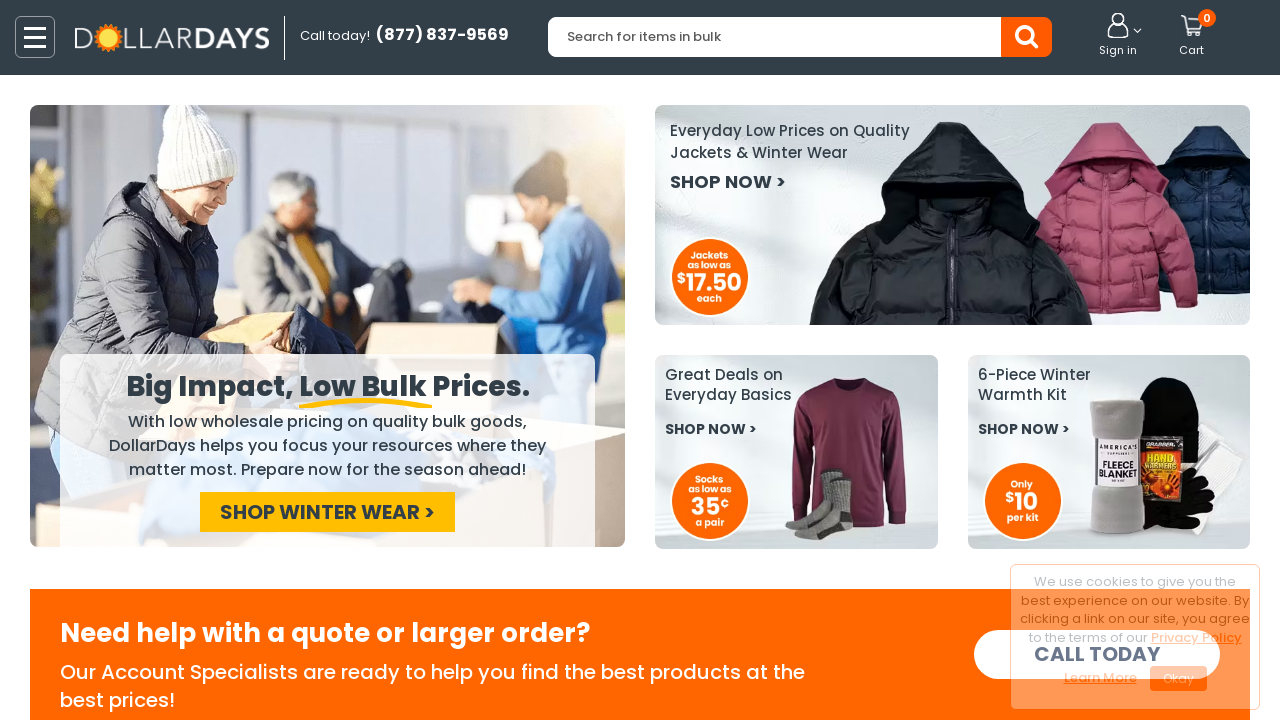

Waited for page to load
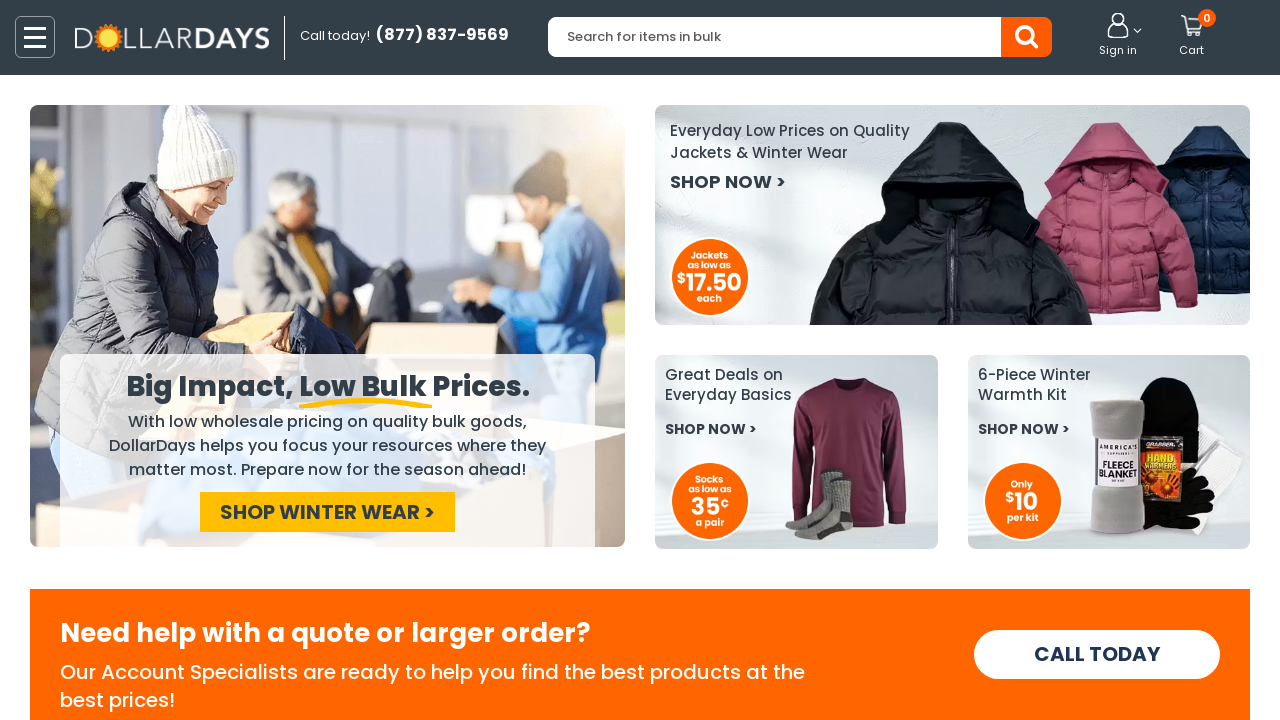

Clicked hamburger menu button to open navigation menu at (35, 37) on #sm_menu_ham
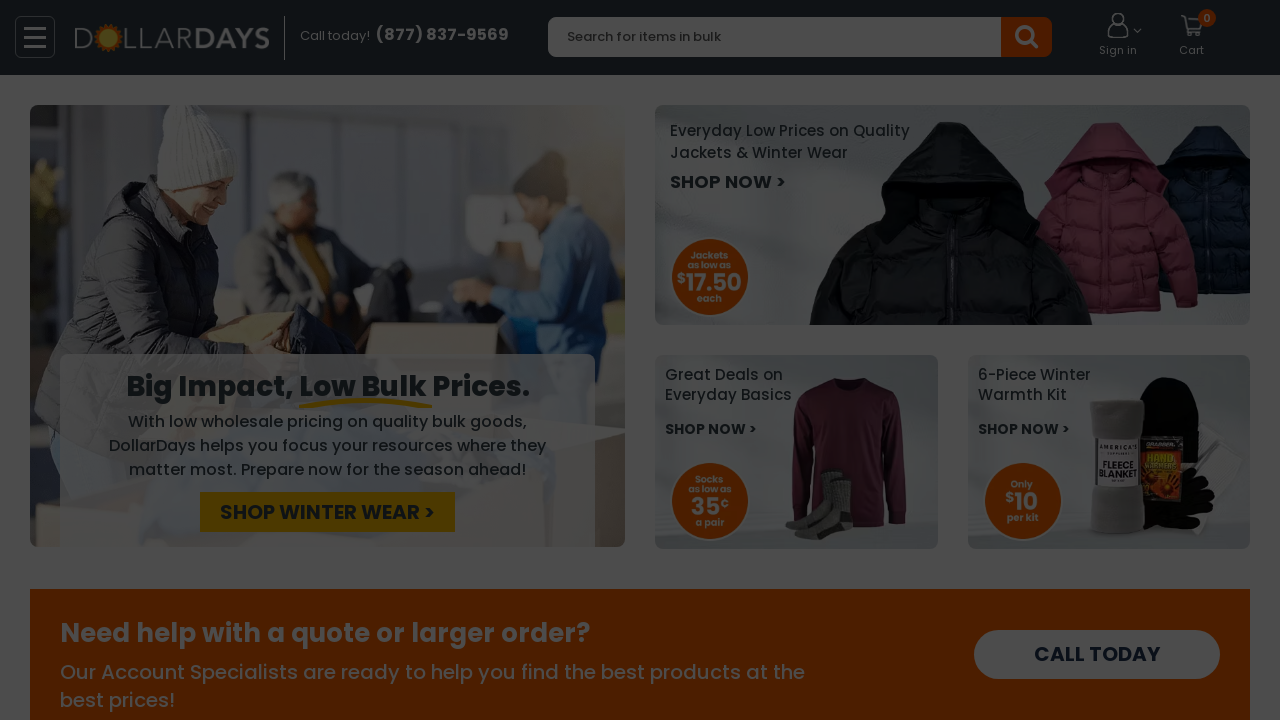

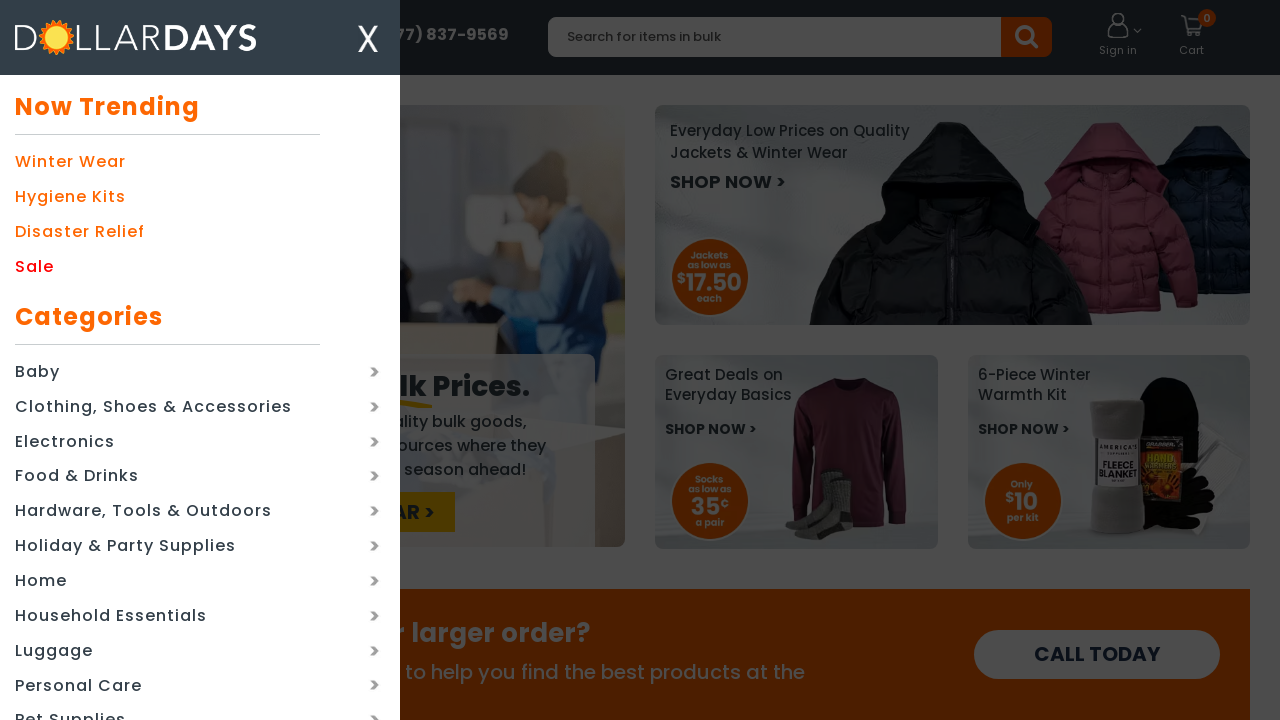